Tests a wait functionality by waiting for a button to become clickable, clicking it, and verifying the success message

Starting URL: http://suninjuly.github.io/wait2.html

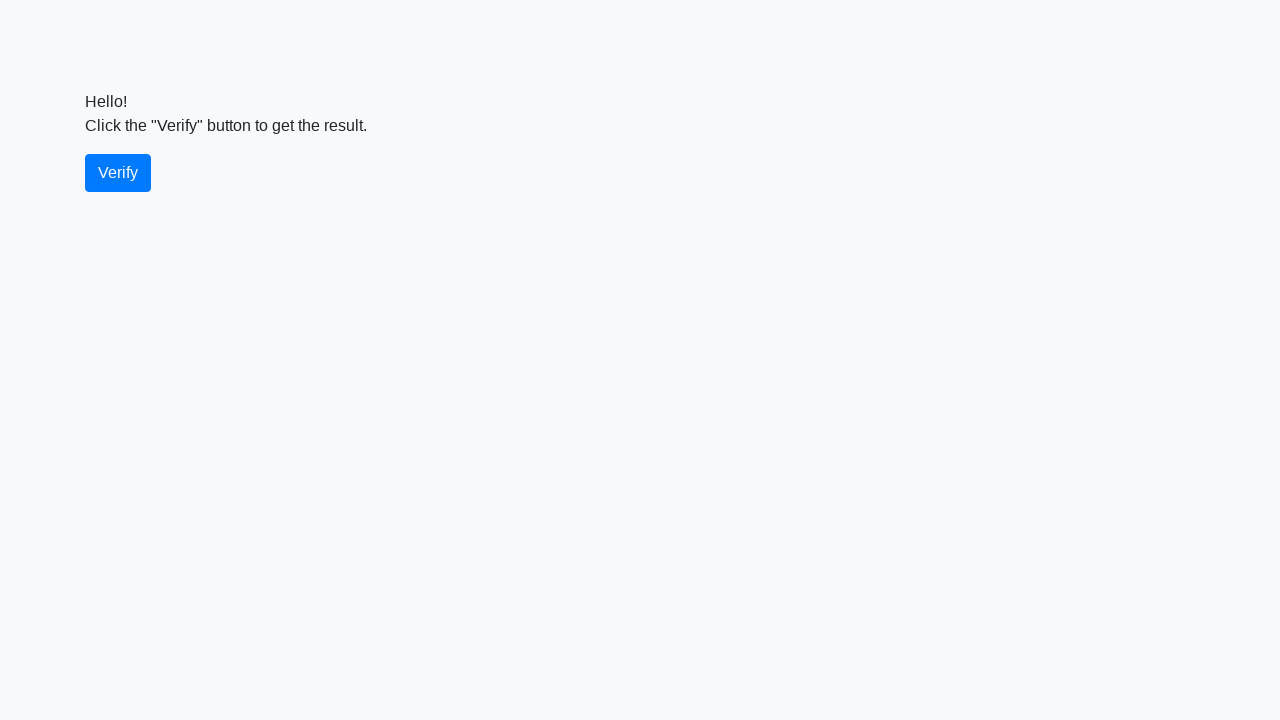

Waited for verify button to become visible
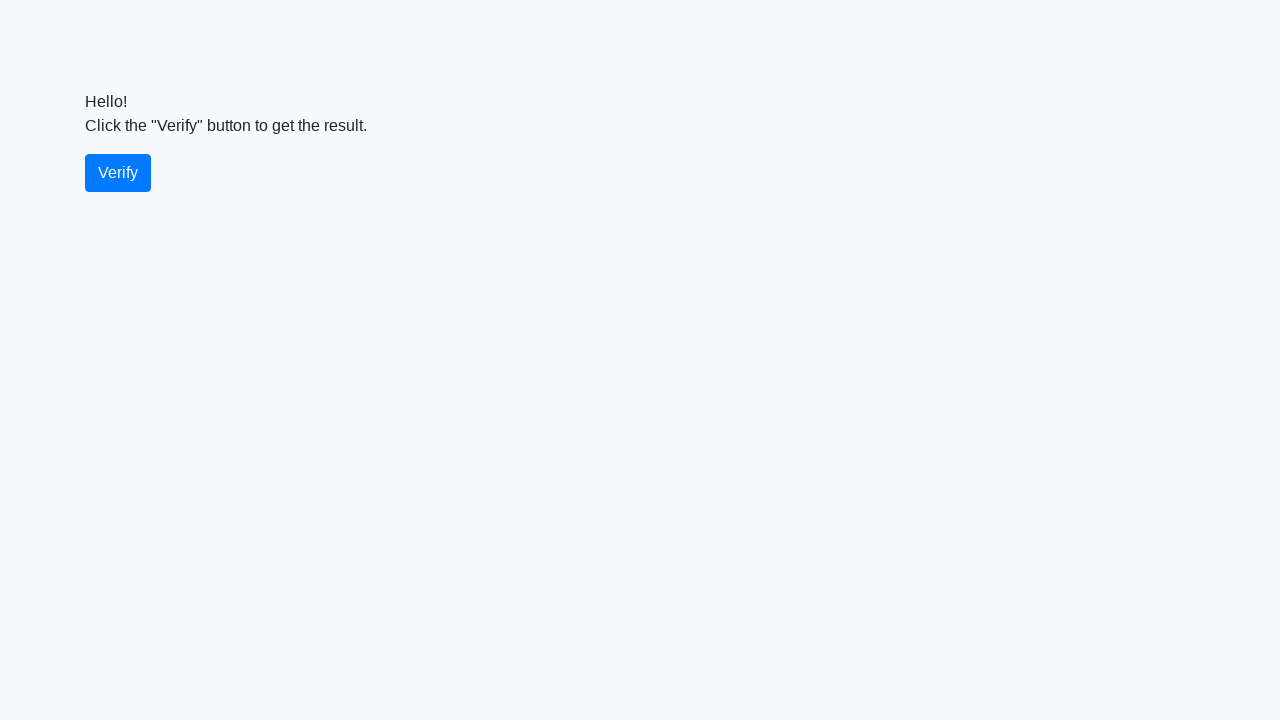

Clicked the verify button at (118, 173) on #verify
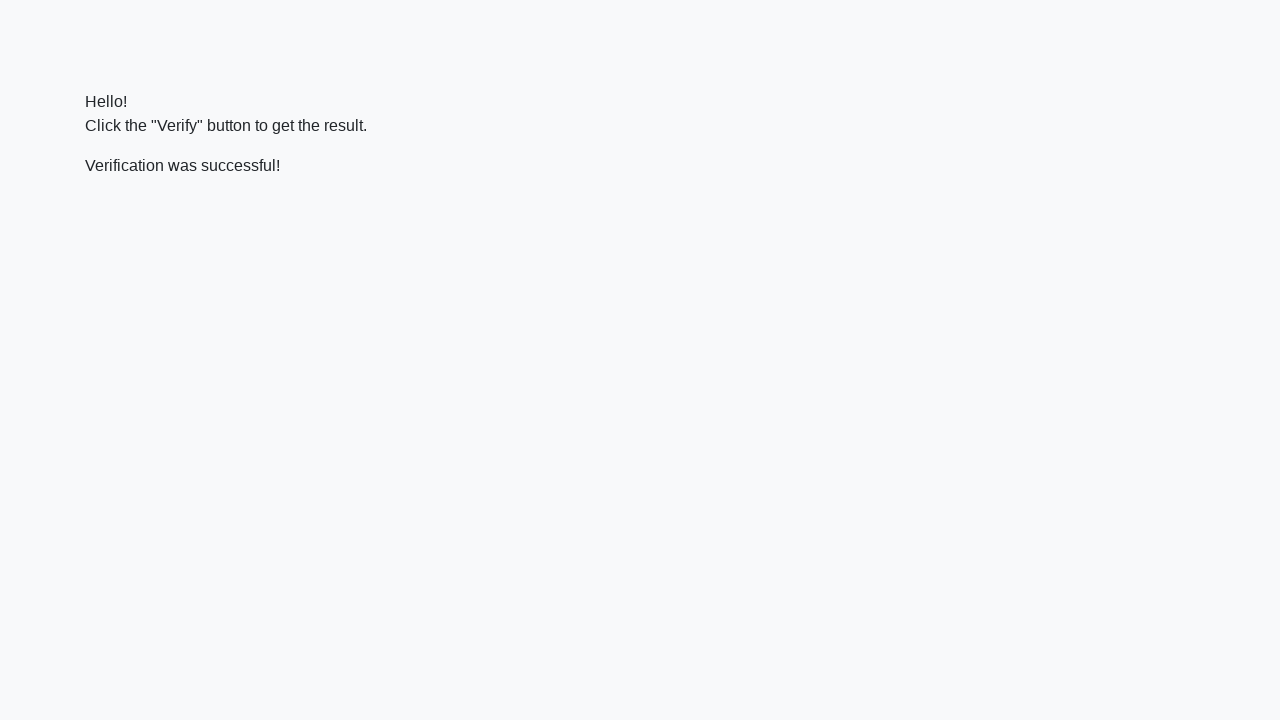

Located the verify message element
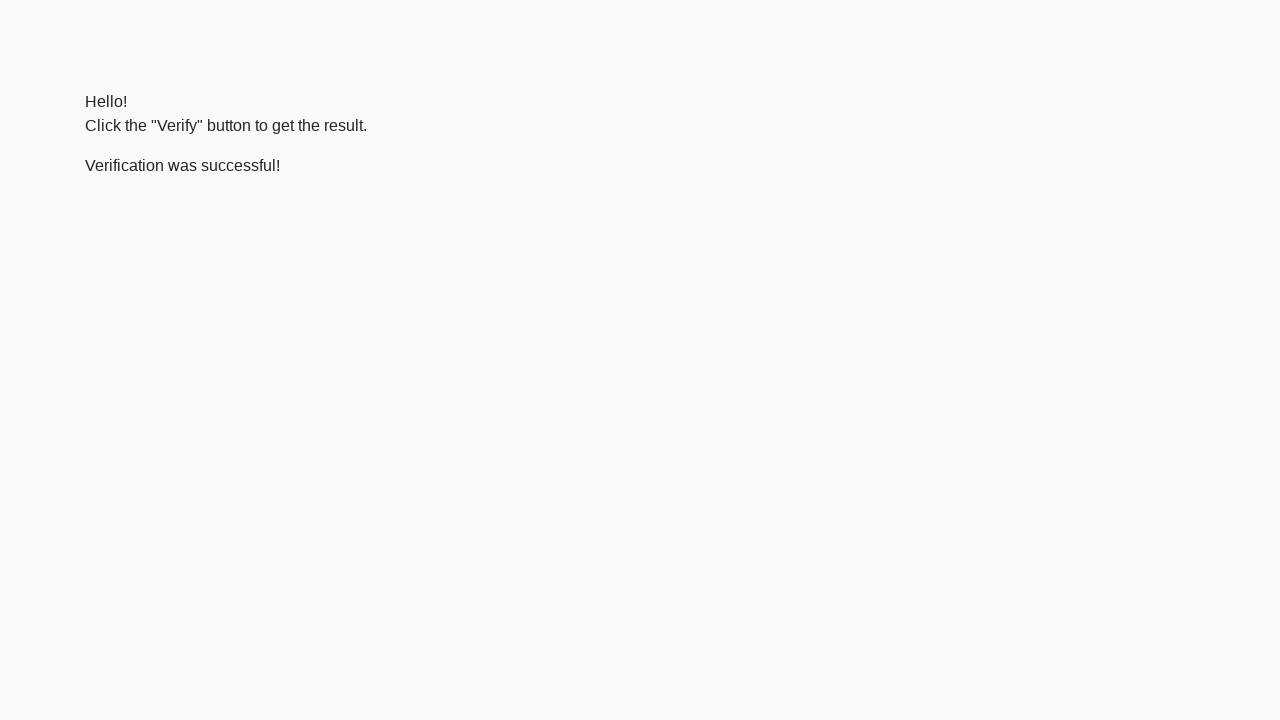

Verified that success message contains 'successful'
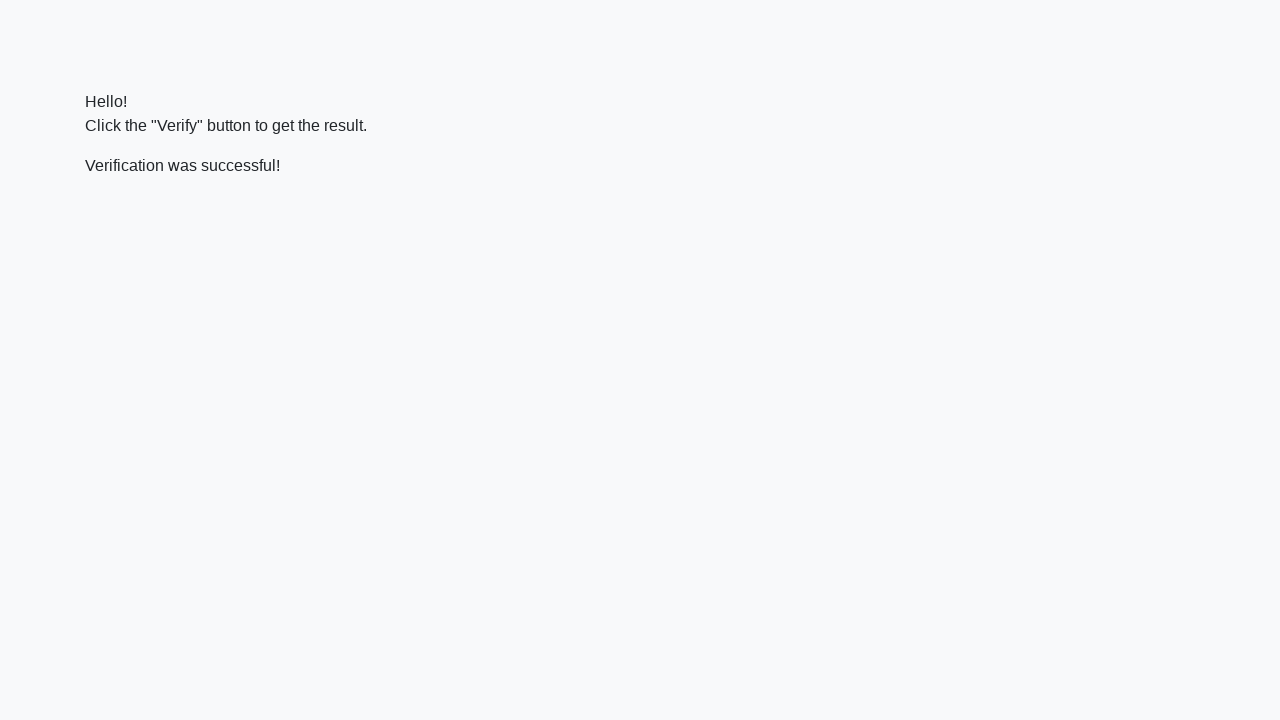

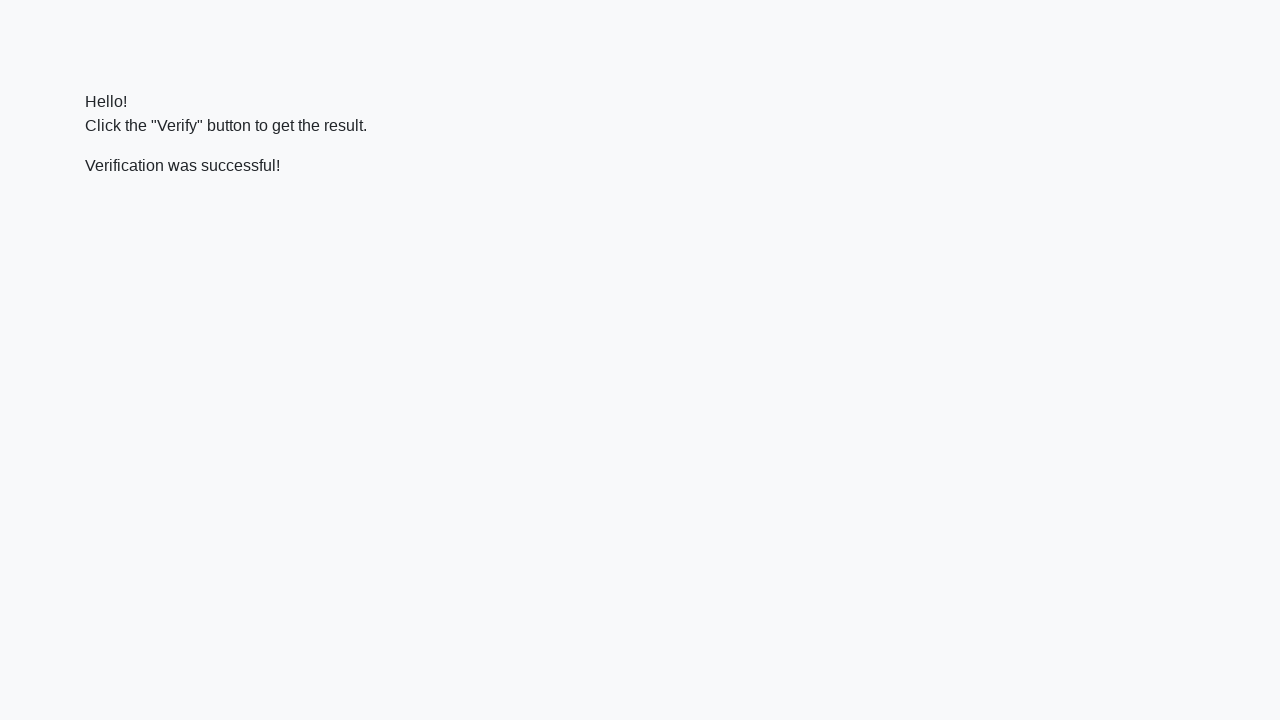